Tests radio button selection by clicking the second radio button.

Starting URL: https://seleniumbase.io/demo_page

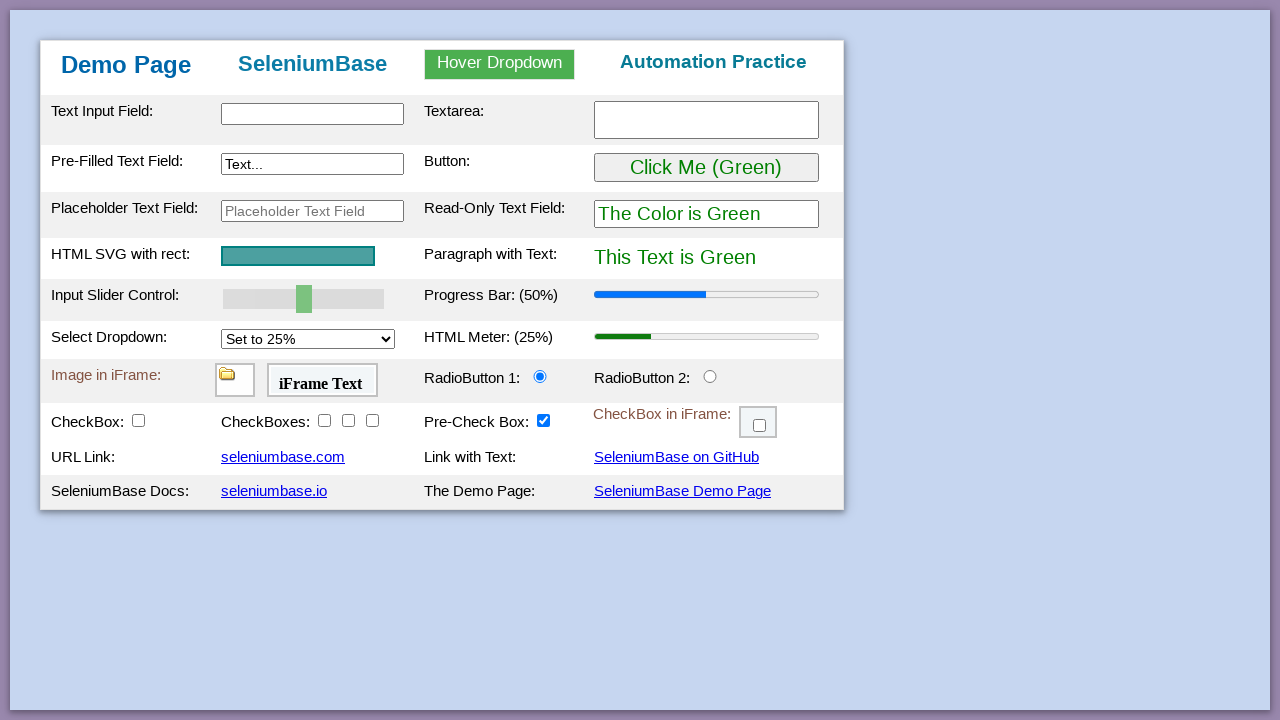

Demo page loaded - table body element found
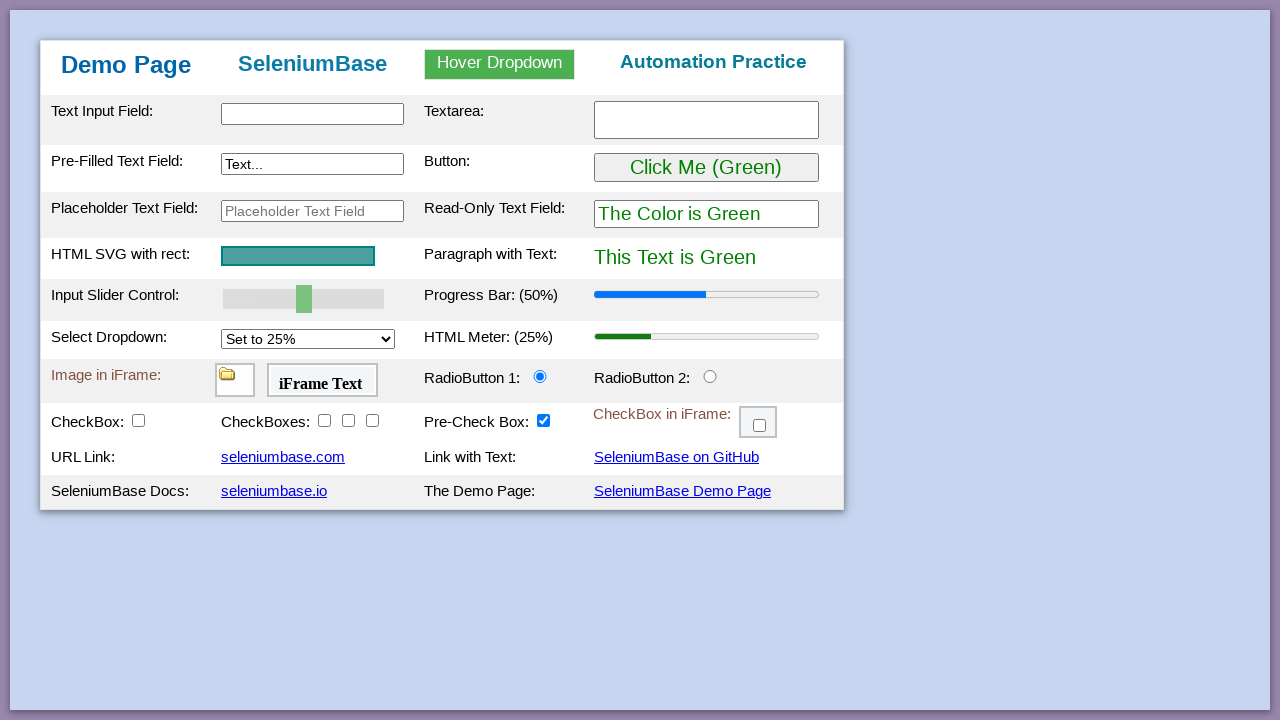

Clicked the second radio button at (710, 376) on #radioButton2
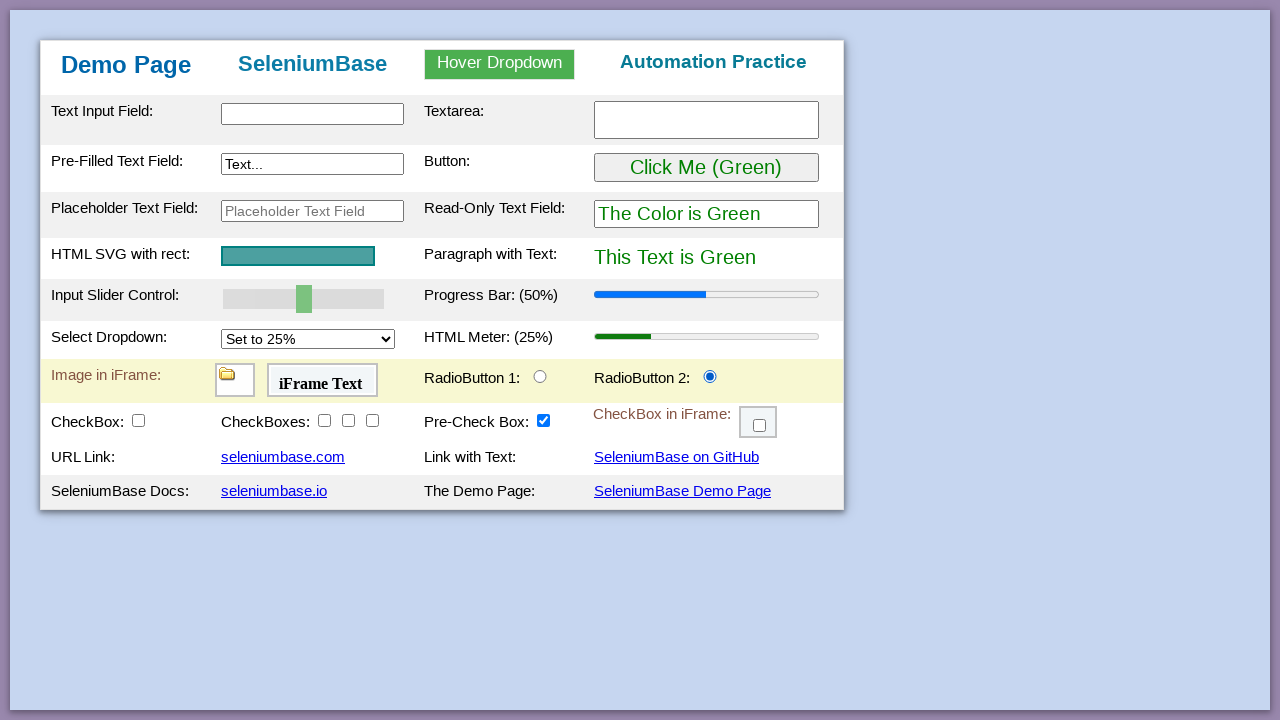

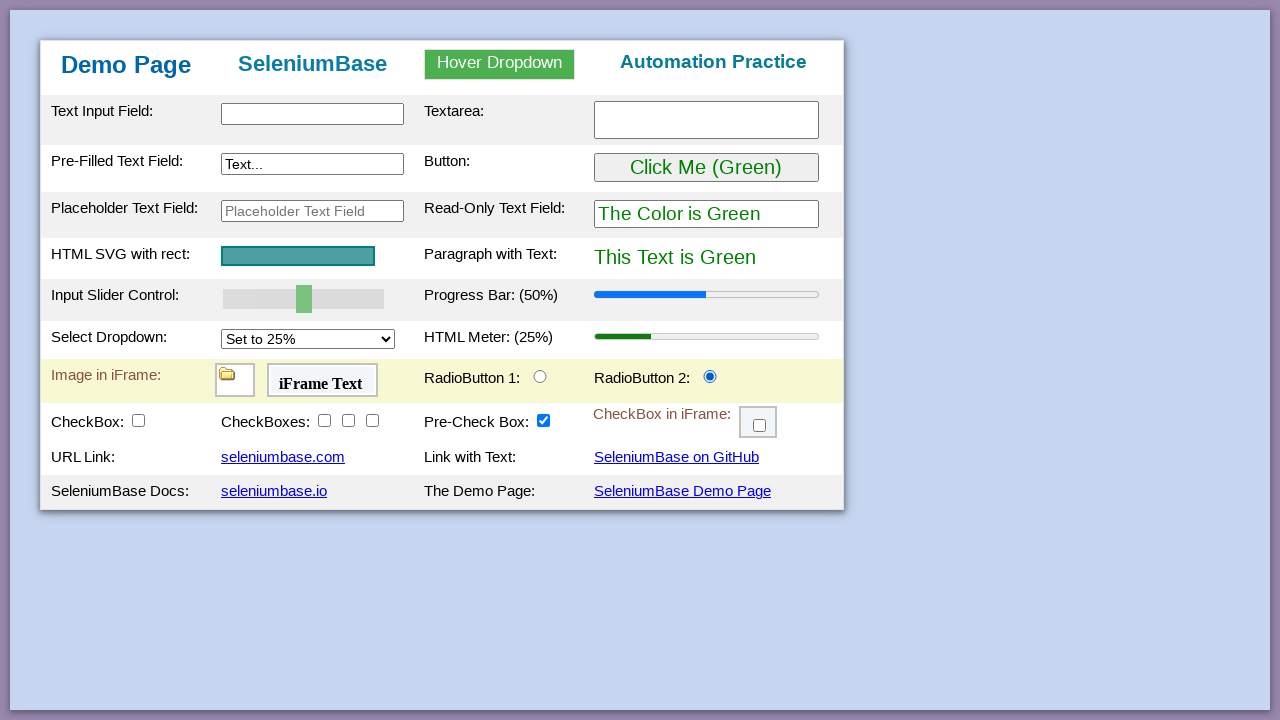